Tests file download functionality by navigating to a download page and clicking on the first download link to trigger a file download.

Starting URL: https://the-internet.herokuapp.com/download

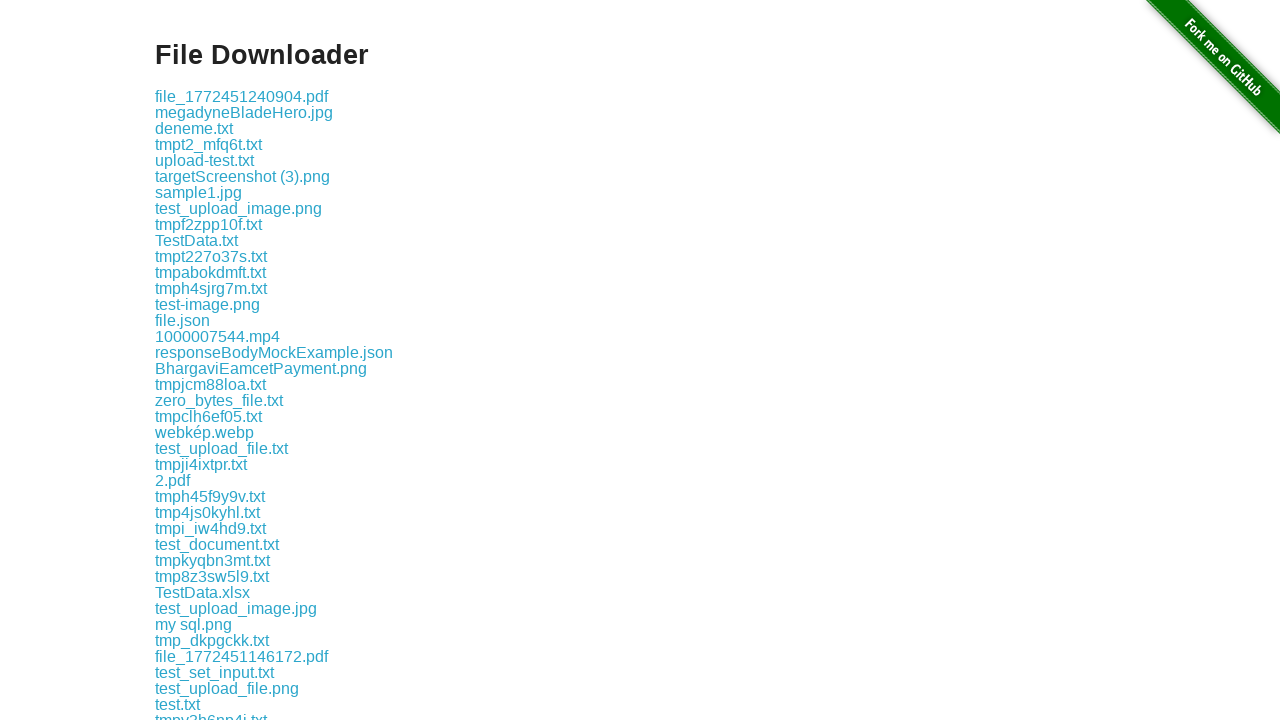

Download page loaded with download link visible
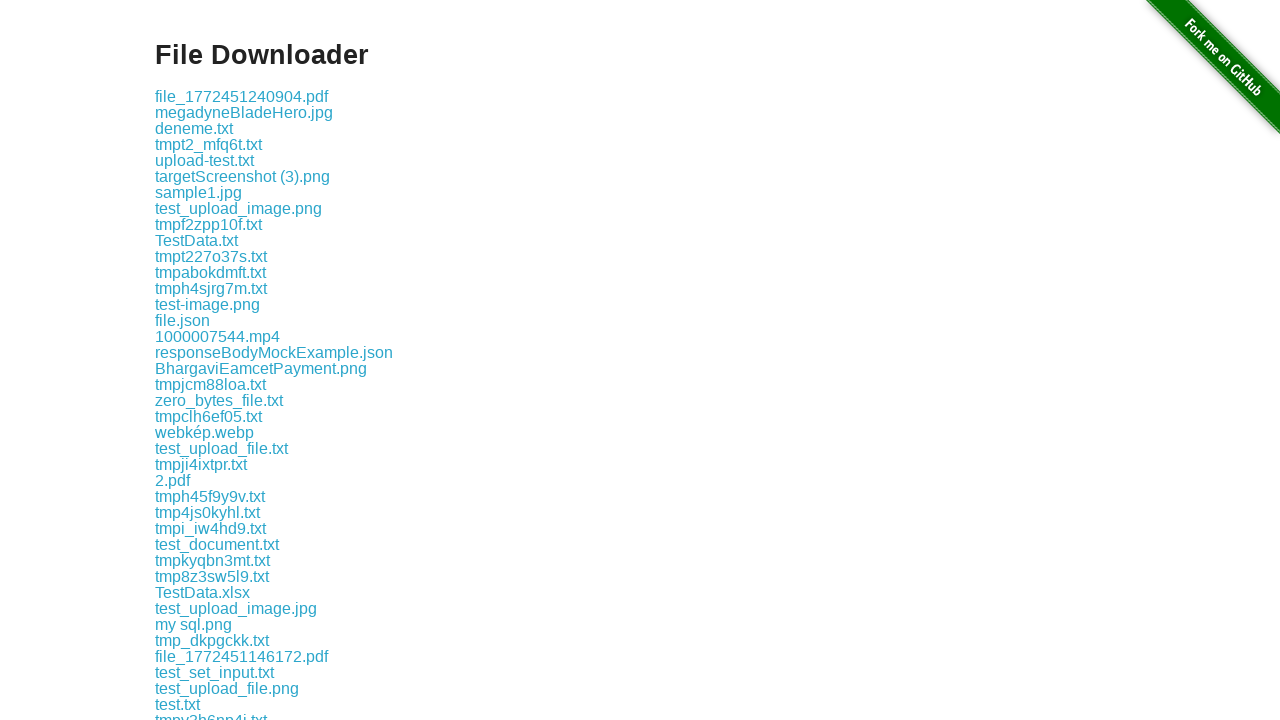

Clicked the first download link to trigger file download at (242, 96) on .example a
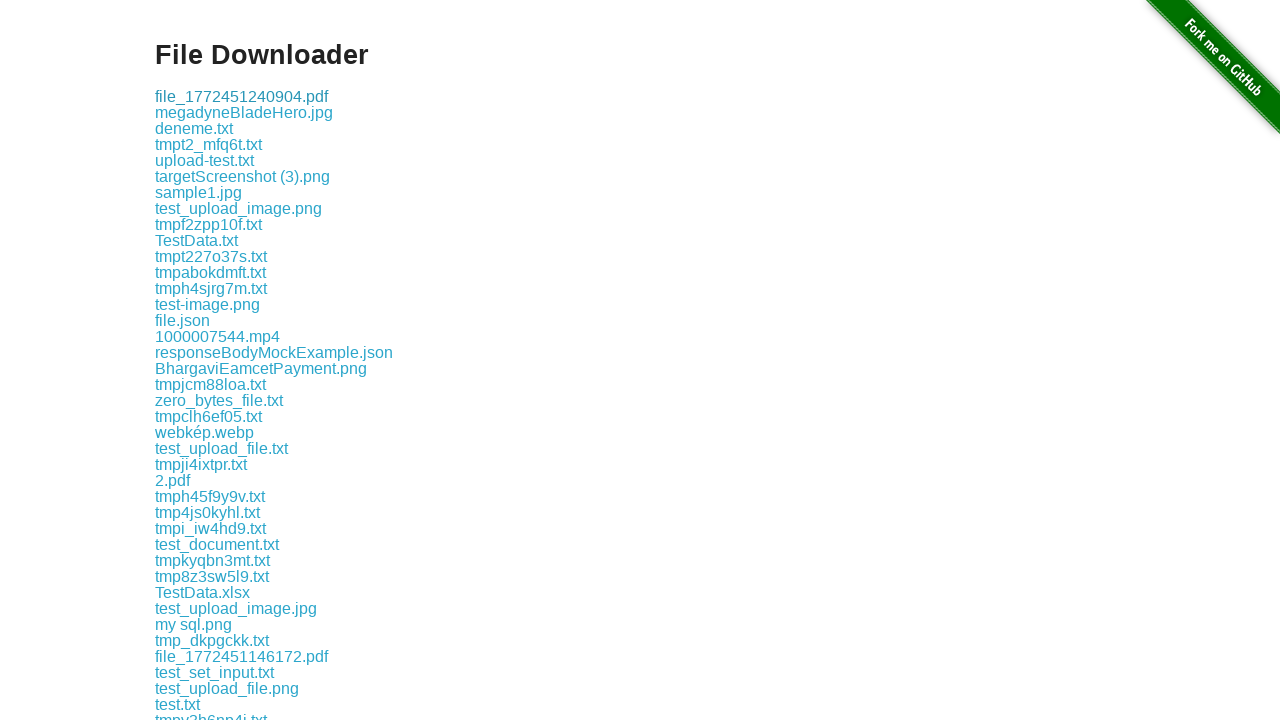

Waited for download to initiate
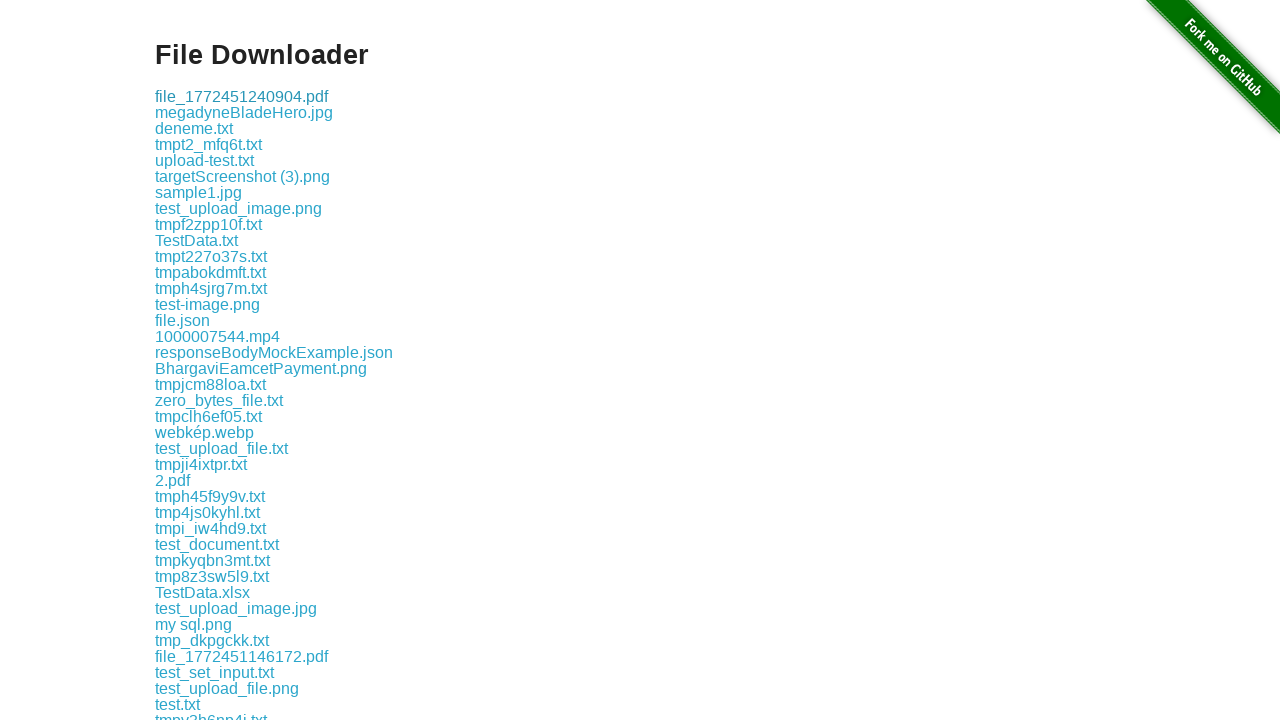

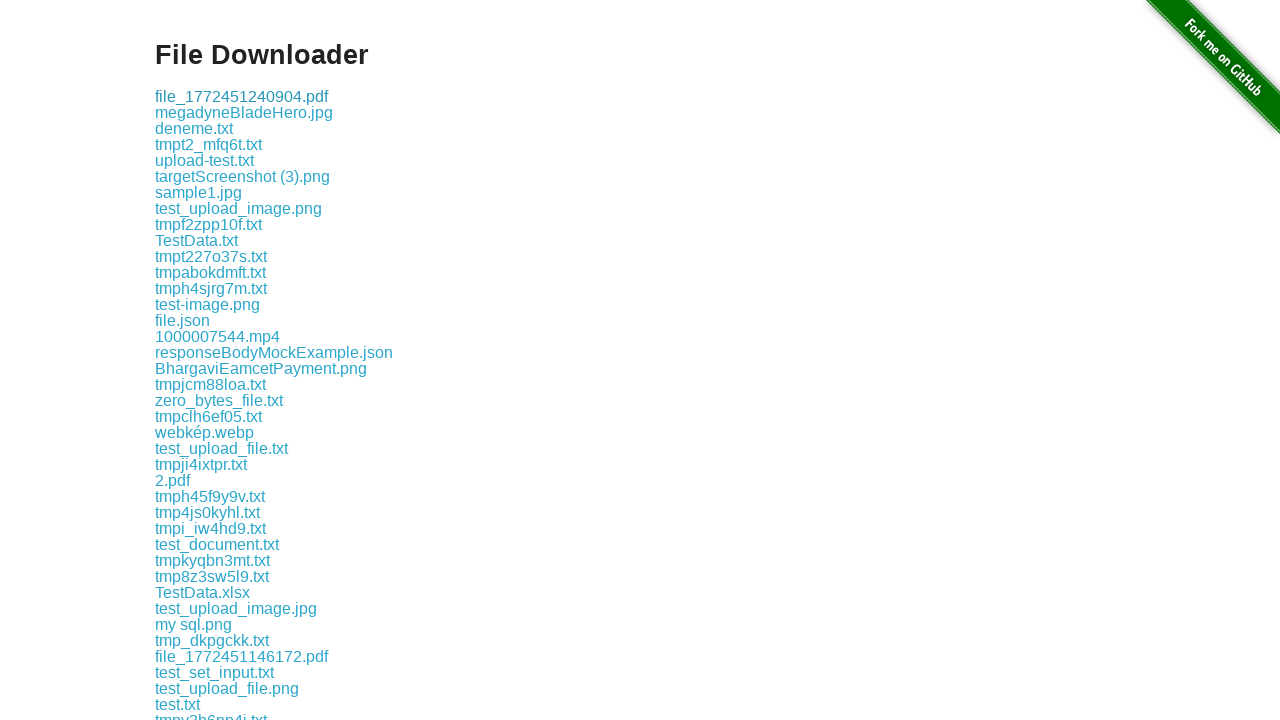